Tests tooltip on the number "1.10.32" in the text by hovering over it and verifying the tooltip appears.

Starting URL: https://demoqa.com/tool-tips

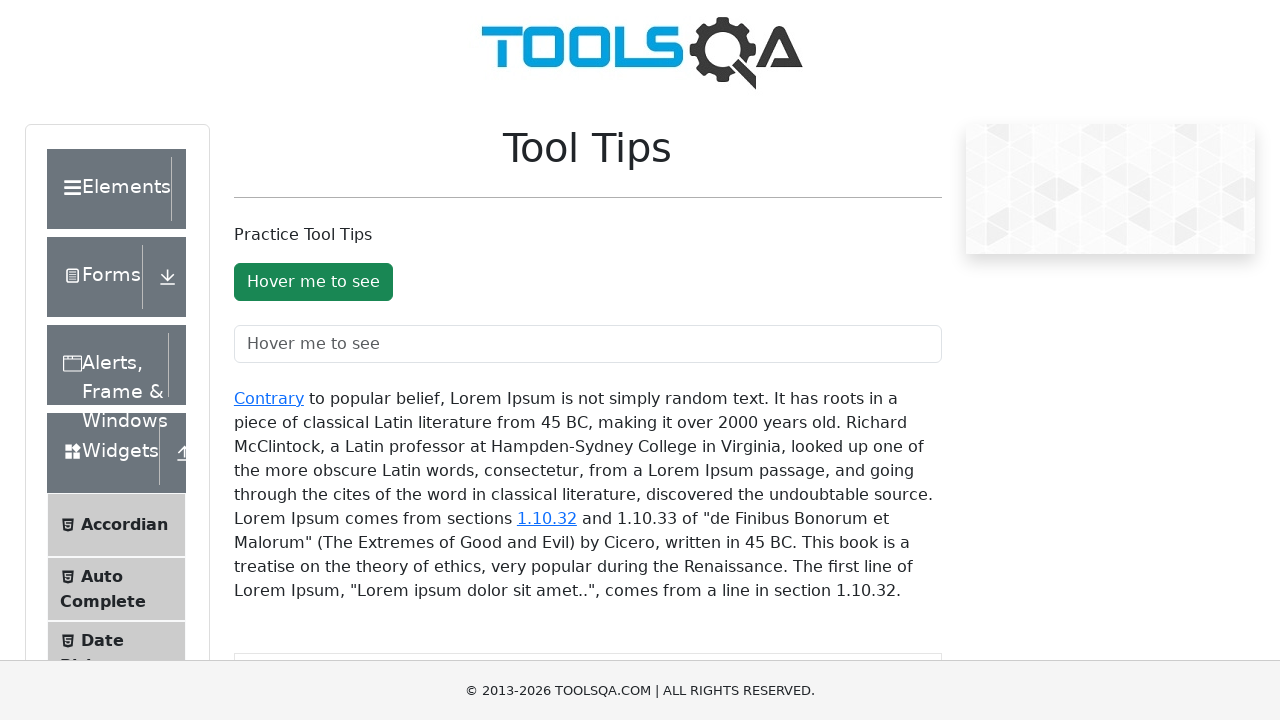

Hovered over the number '1.10.32' in the text at (547, 518) on xpath=//div[@id='texToolTopContainer']//a[text()='1.10.32']
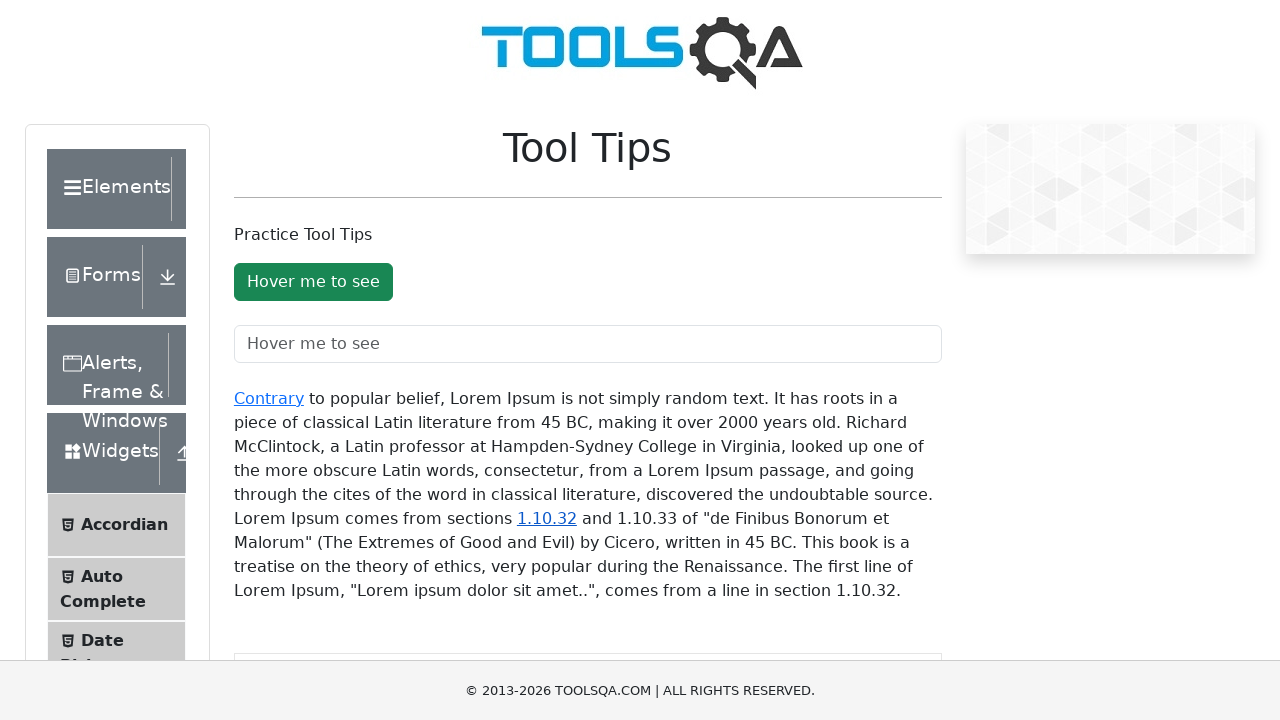

Tooltip appeared on the number '1.10.32'
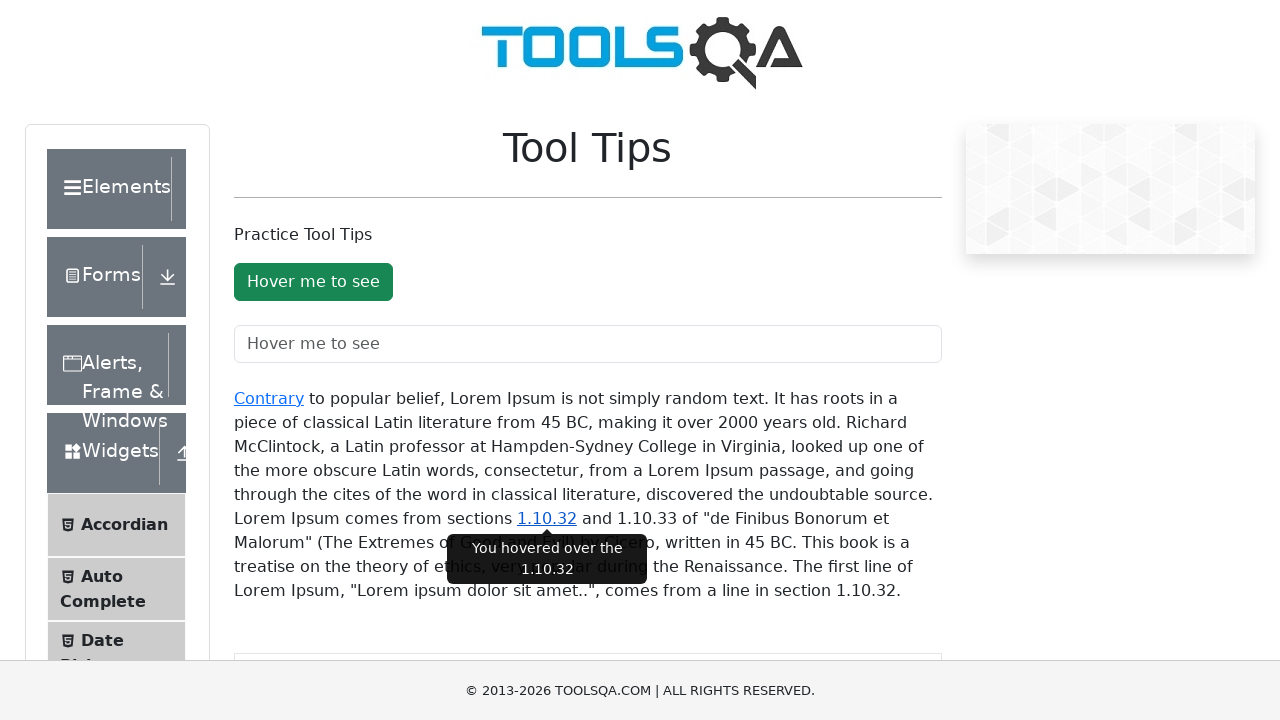

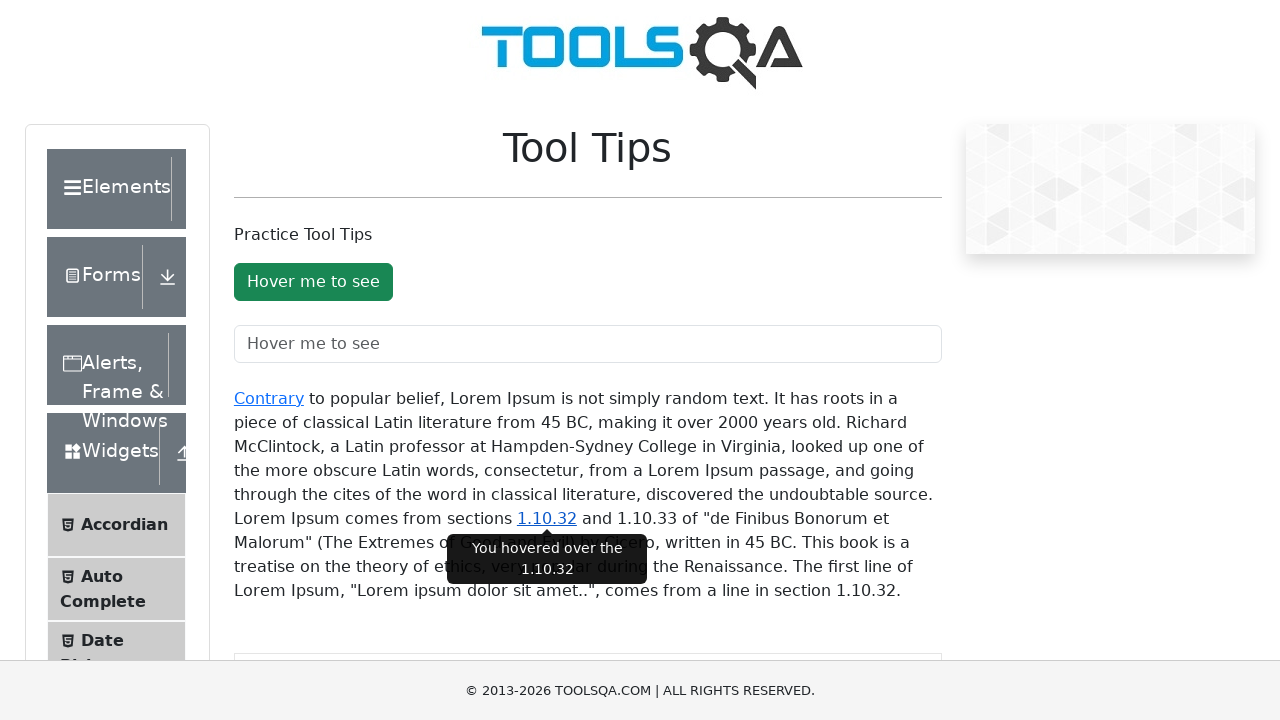